Tests that edits are saved when the edit field loses focus (blur event).

Starting URL: https://demo.playwright.dev/todomvc

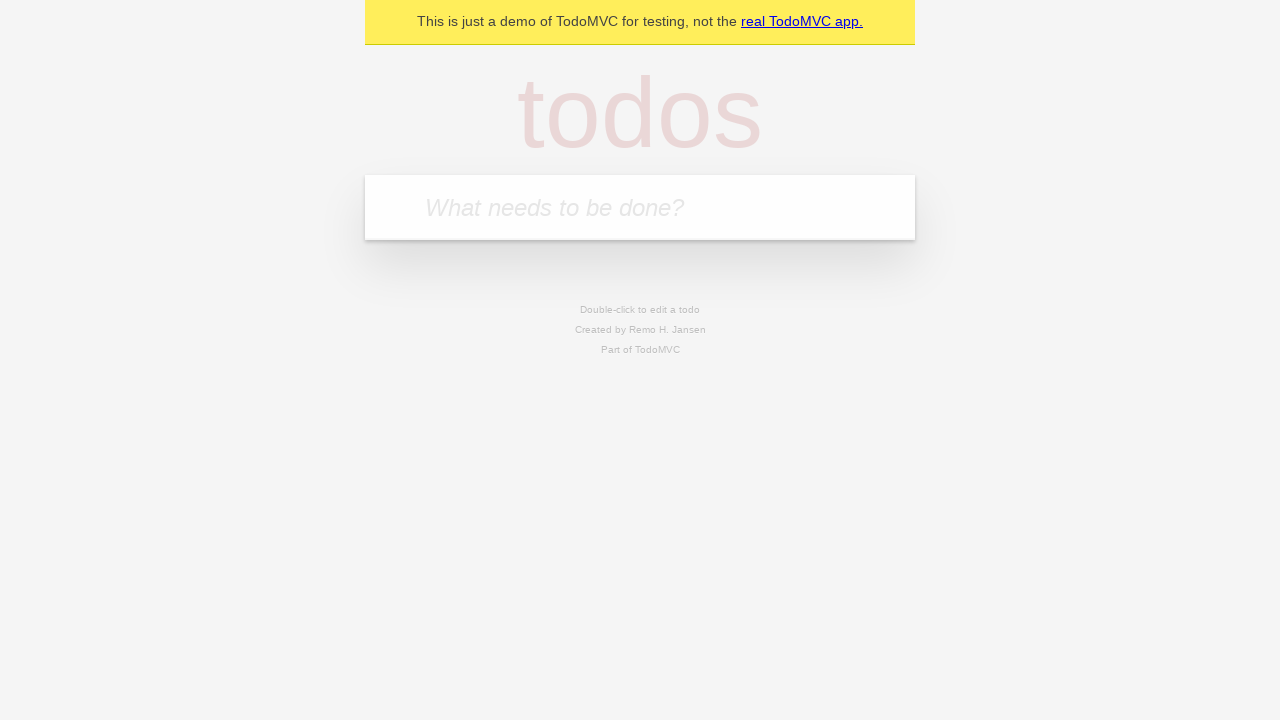

Filled first todo input with 'buy some cheese' on internal:attr=[placeholder="What needs to be done?"i]
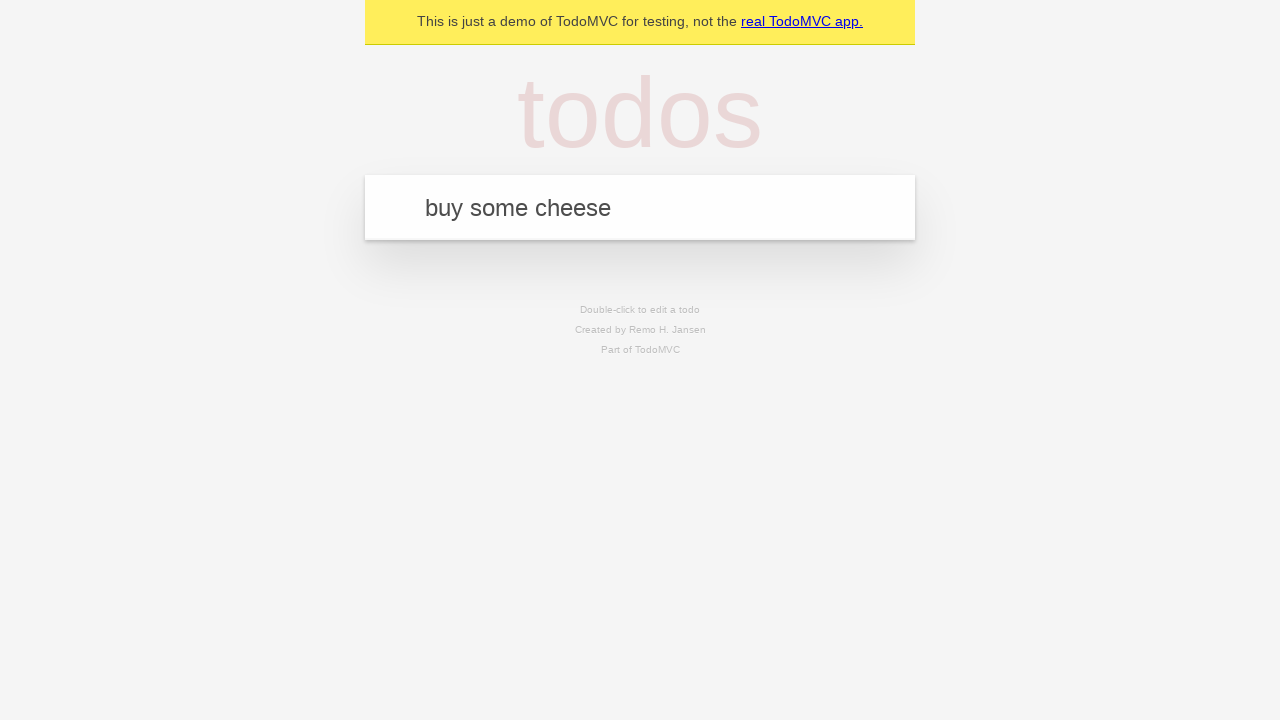

Pressed Enter to create first todo on internal:attr=[placeholder="What needs to be done?"i]
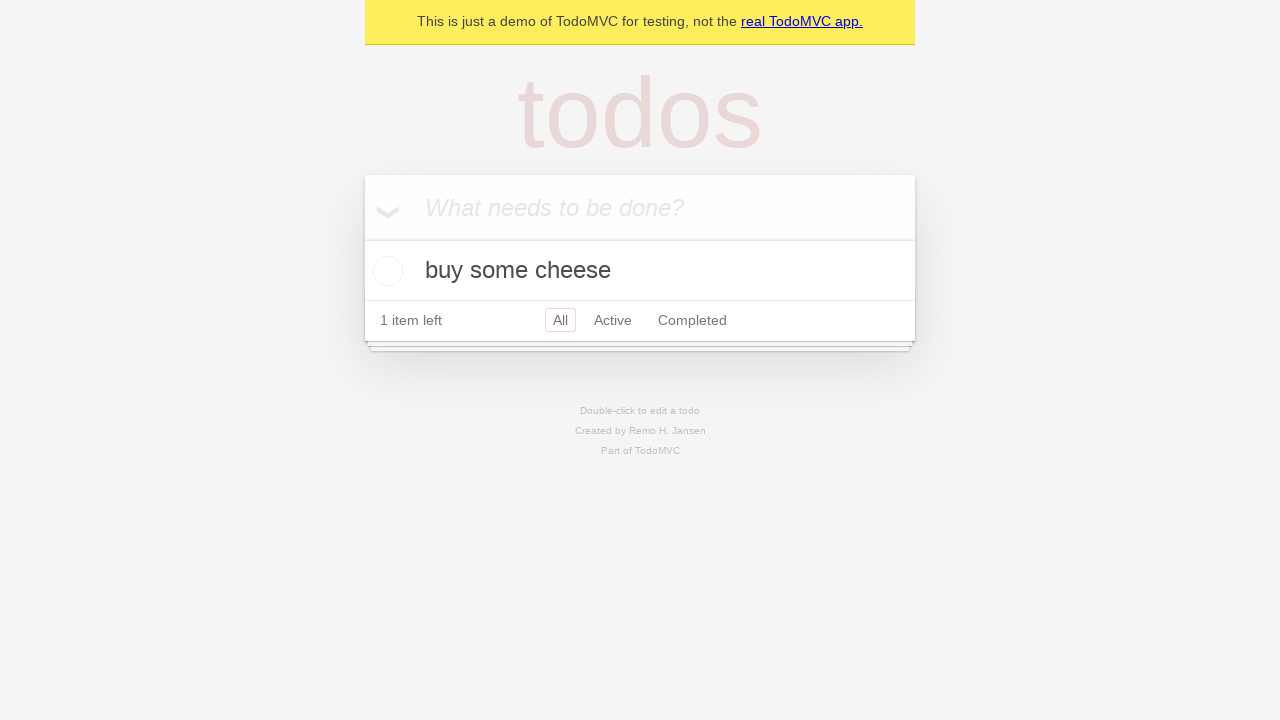

Filled second todo input with 'feed the cat' on internal:attr=[placeholder="What needs to be done?"i]
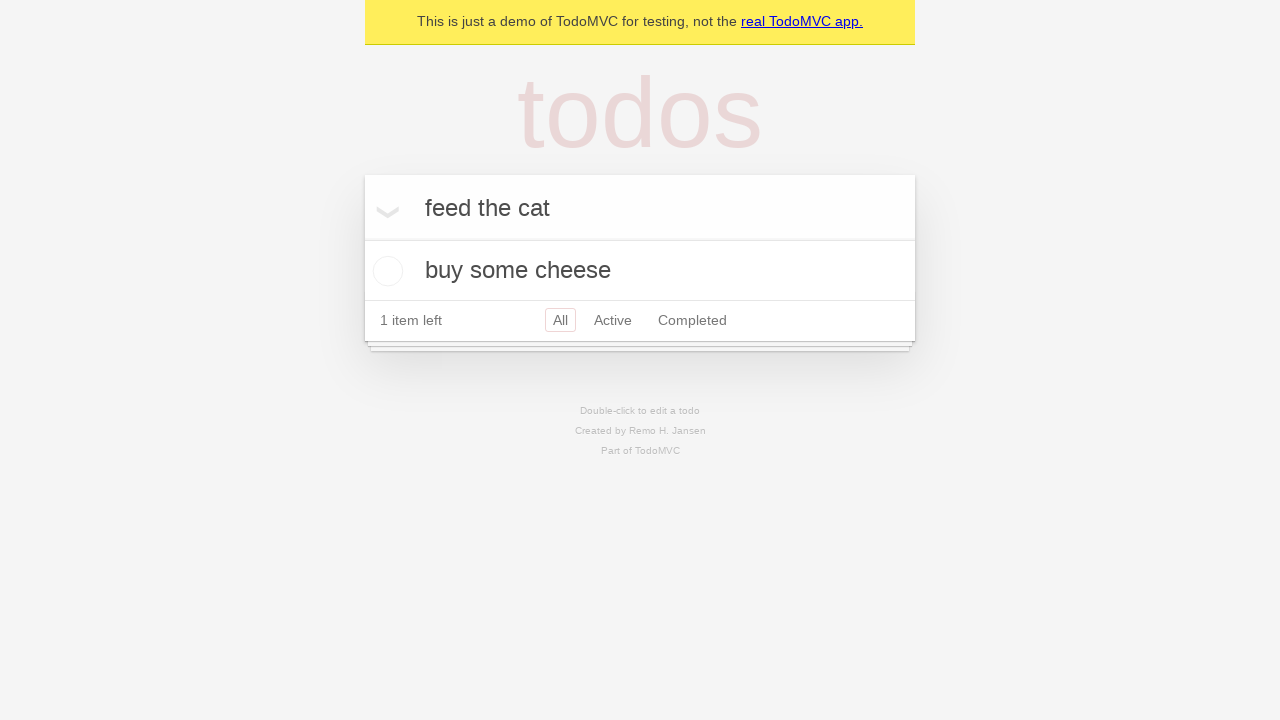

Pressed Enter to create second todo on internal:attr=[placeholder="What needs to be done?"i]
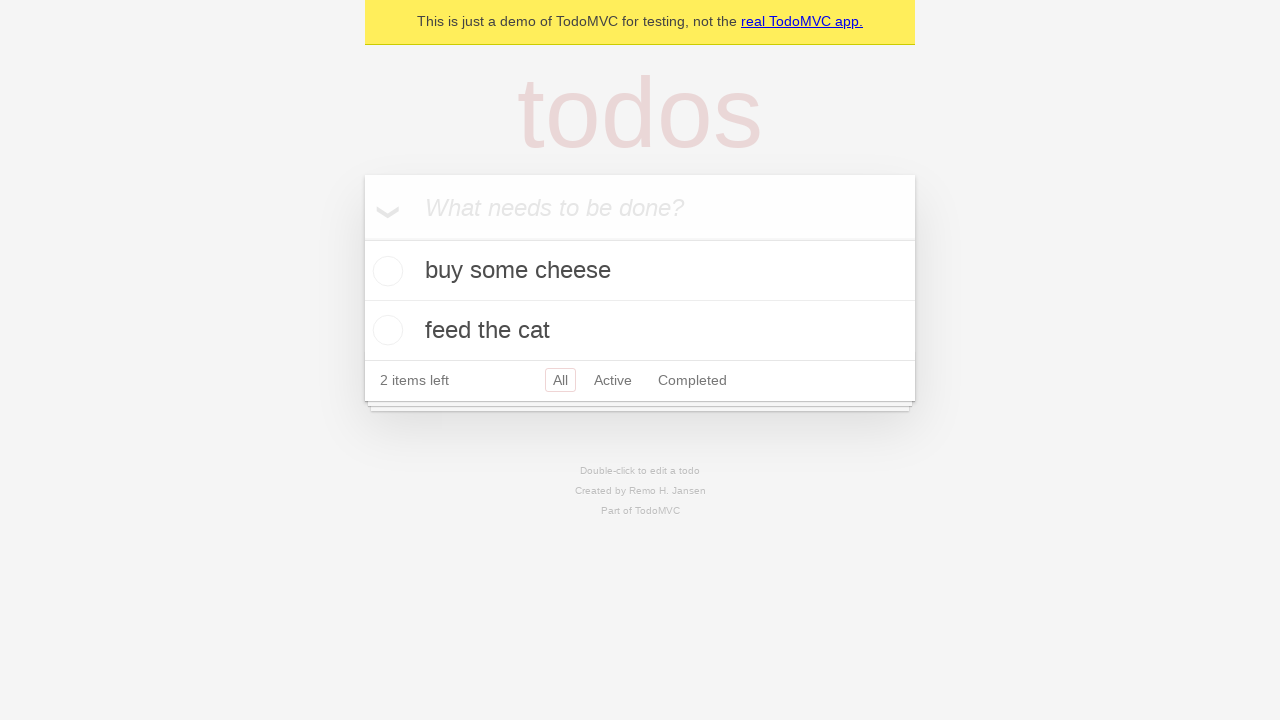

Filled third todo input with 'book a doctors appointment' on internal:attr=[placeholder="What needs to be done?"i]
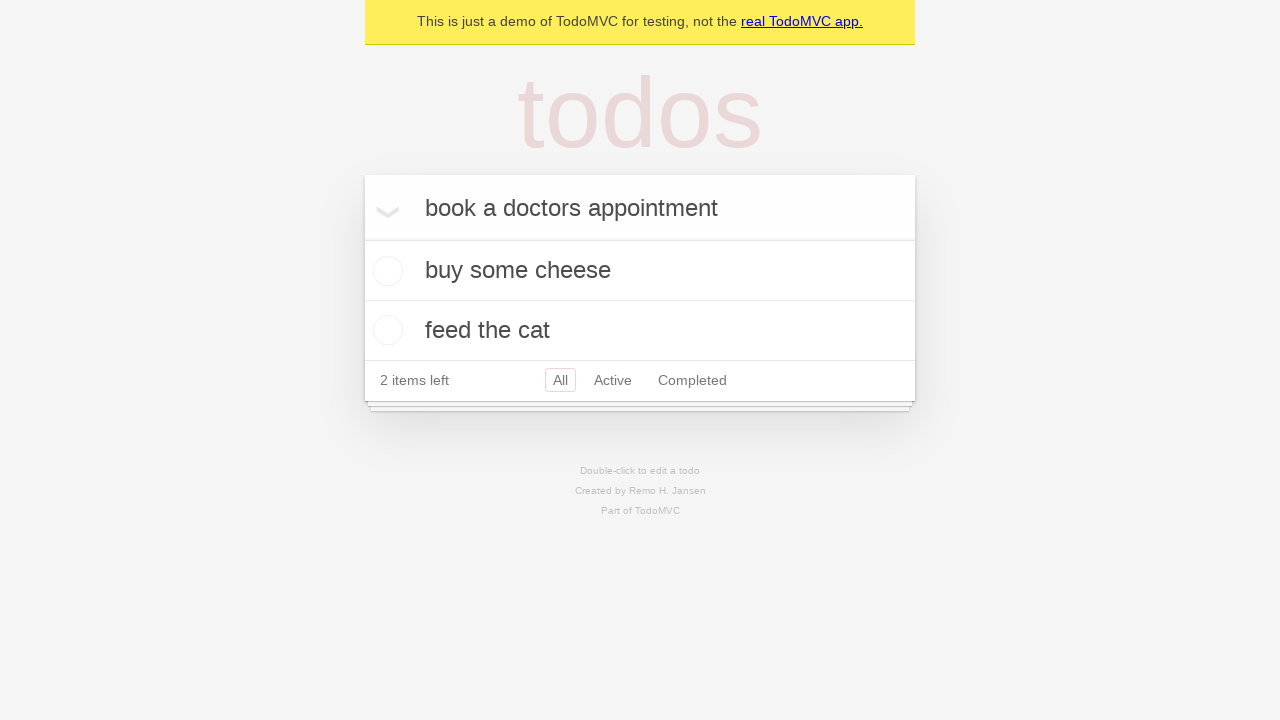

Pressed Enter to create third todo on internal:attr=[placeholder="What needs to be done?"i]
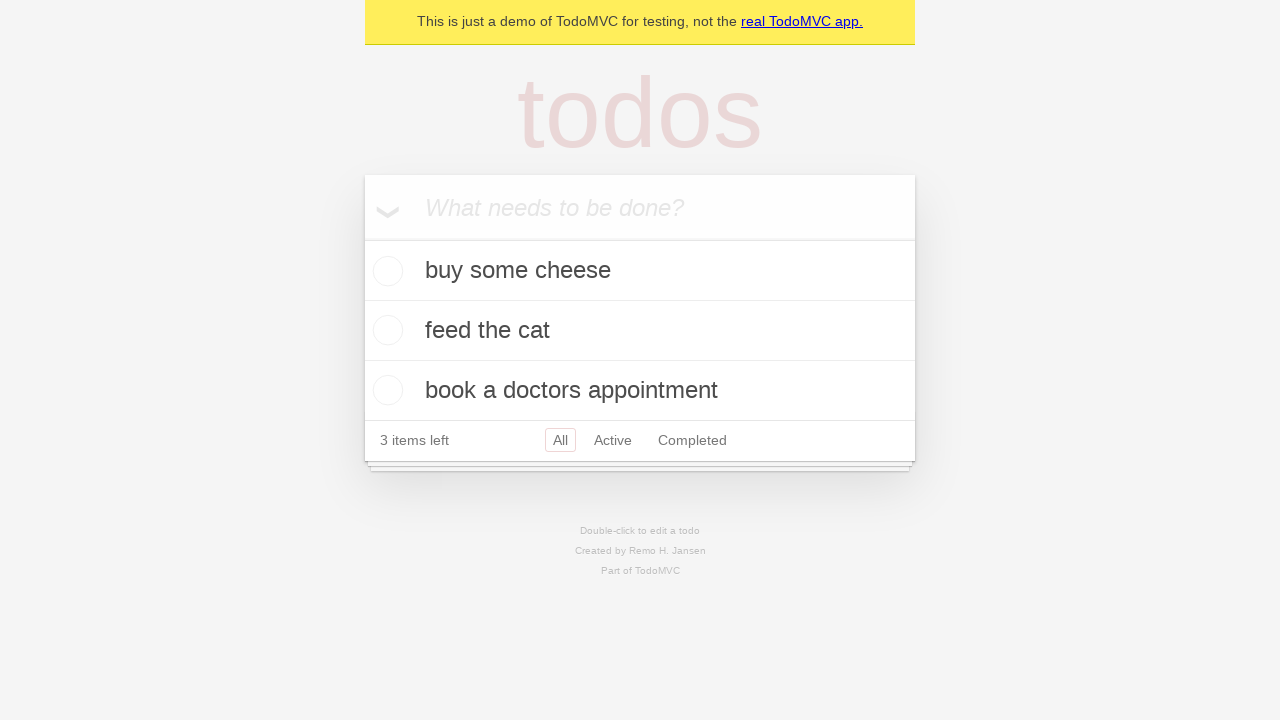

Double-clicked second todo item to enter edit mode at (640, 331) on internal:testid=[data-testid="todo-item"s] >> nth=1
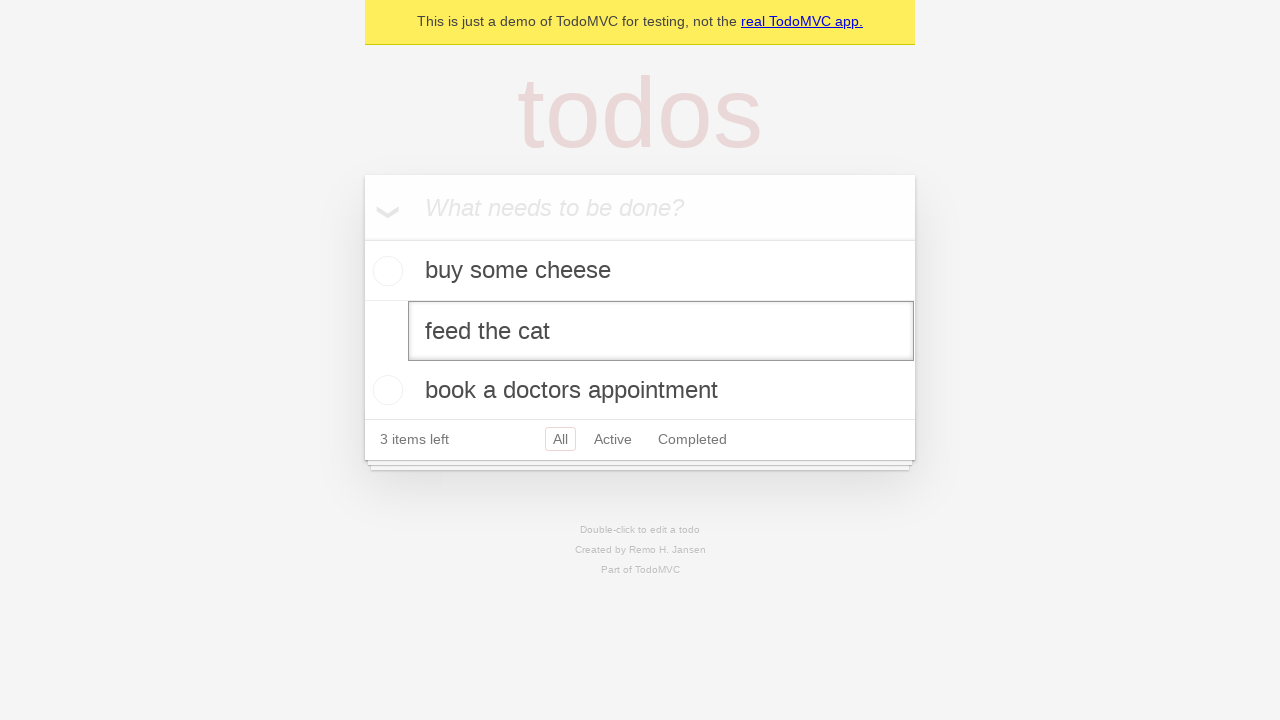

Filled edit textbox with 'buy some sausages' on internal:testid=[data-testid="todo-item"s] >> nth=1 >> internal:role=textbox[nam
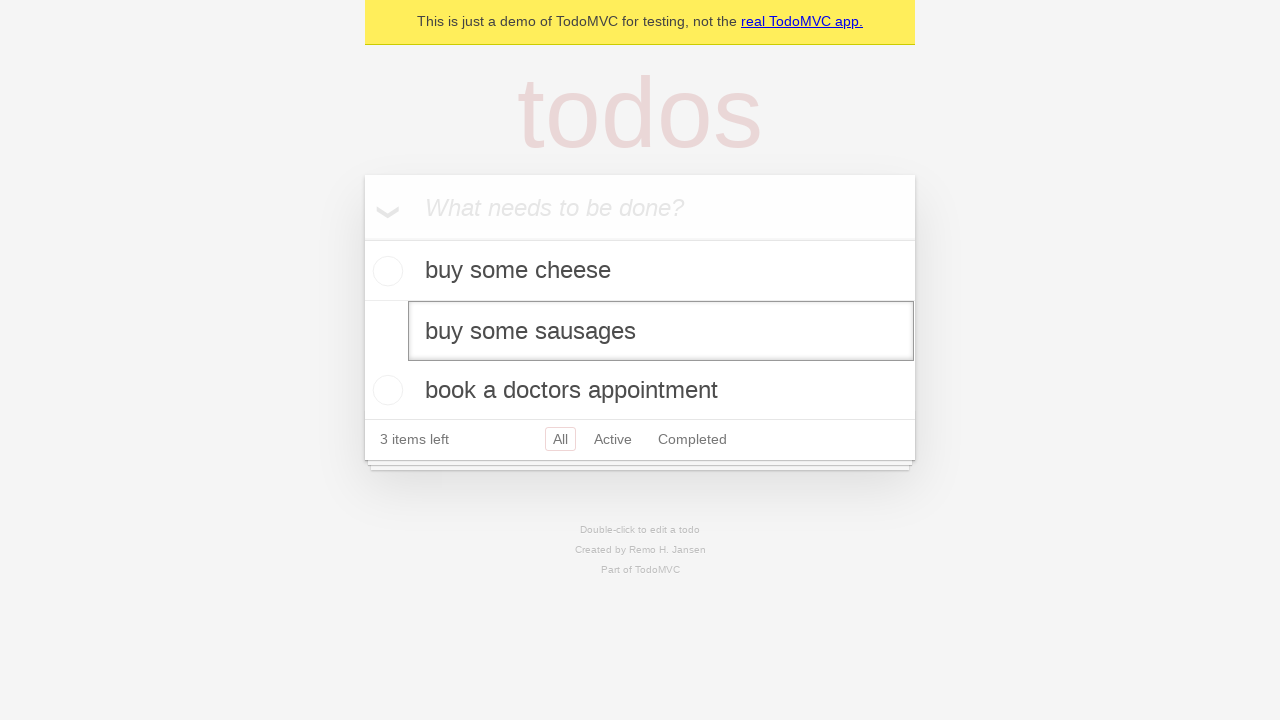

Dispatched blur event on edit textbox to save changes
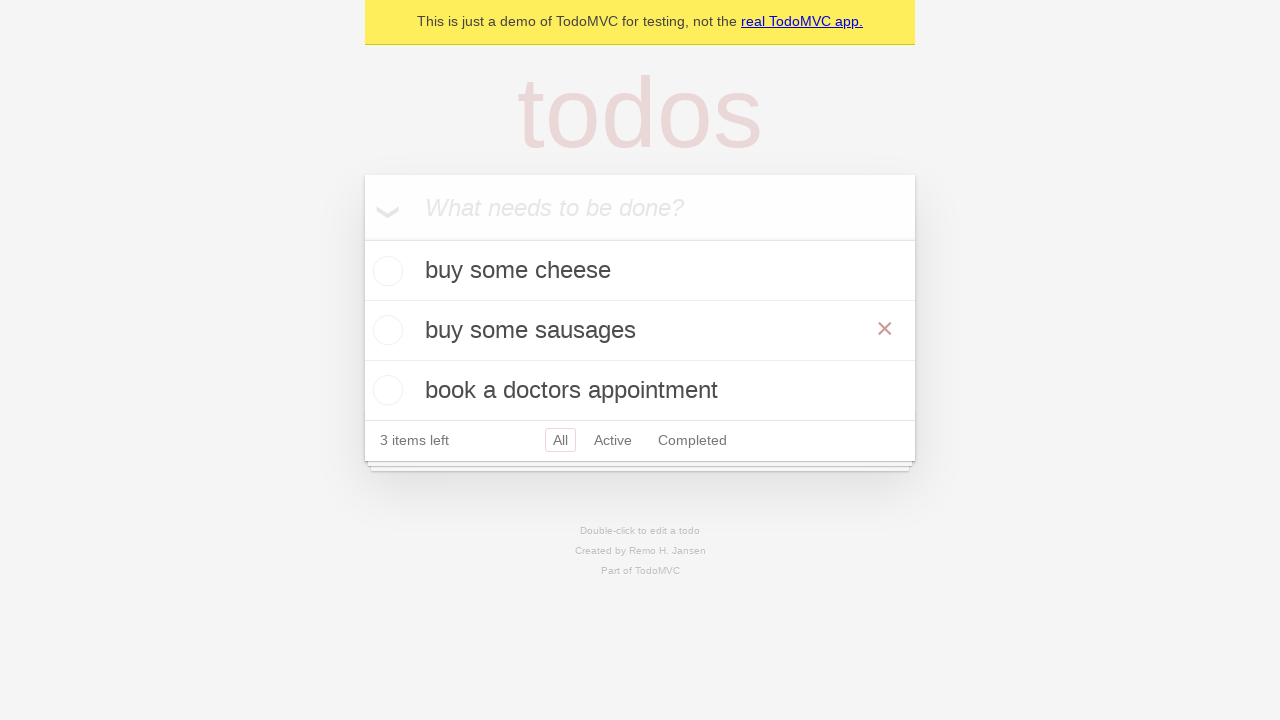

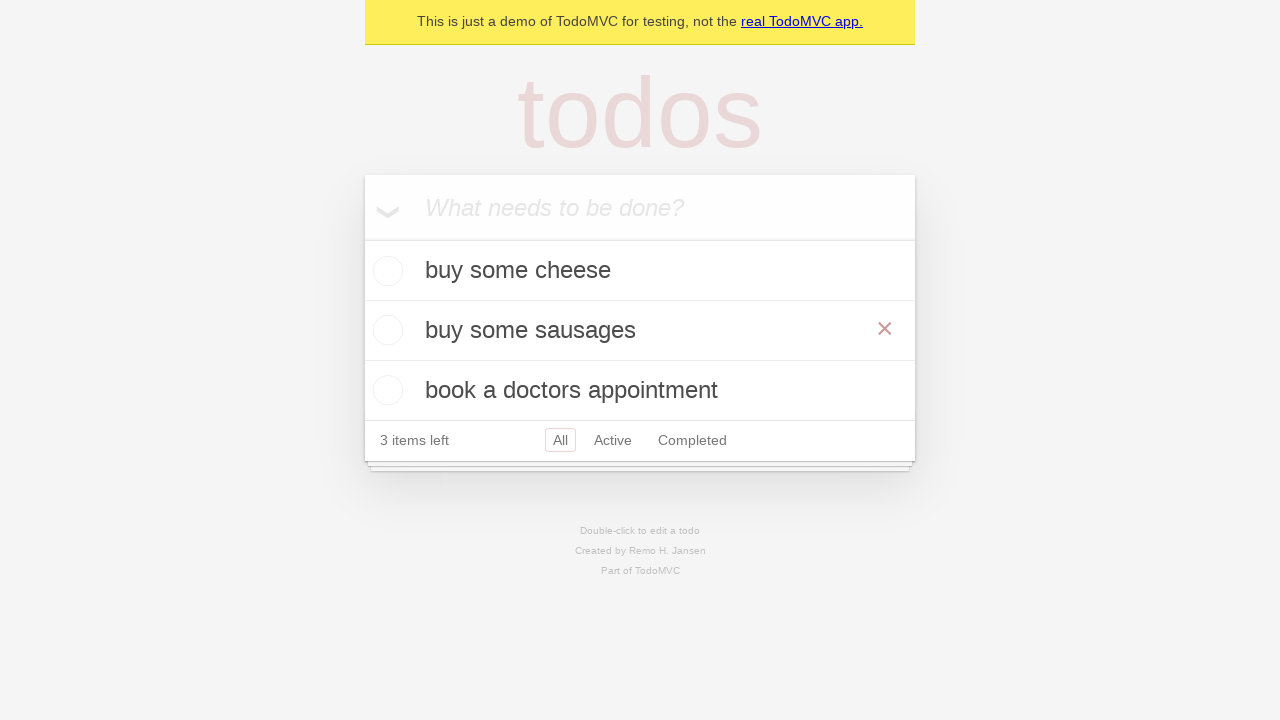